Tests registration form validation by entering mismatched passwords and verifying the password mismatch error

Starting URL: https://alada.vn/tai-khoan/dang-ky.html

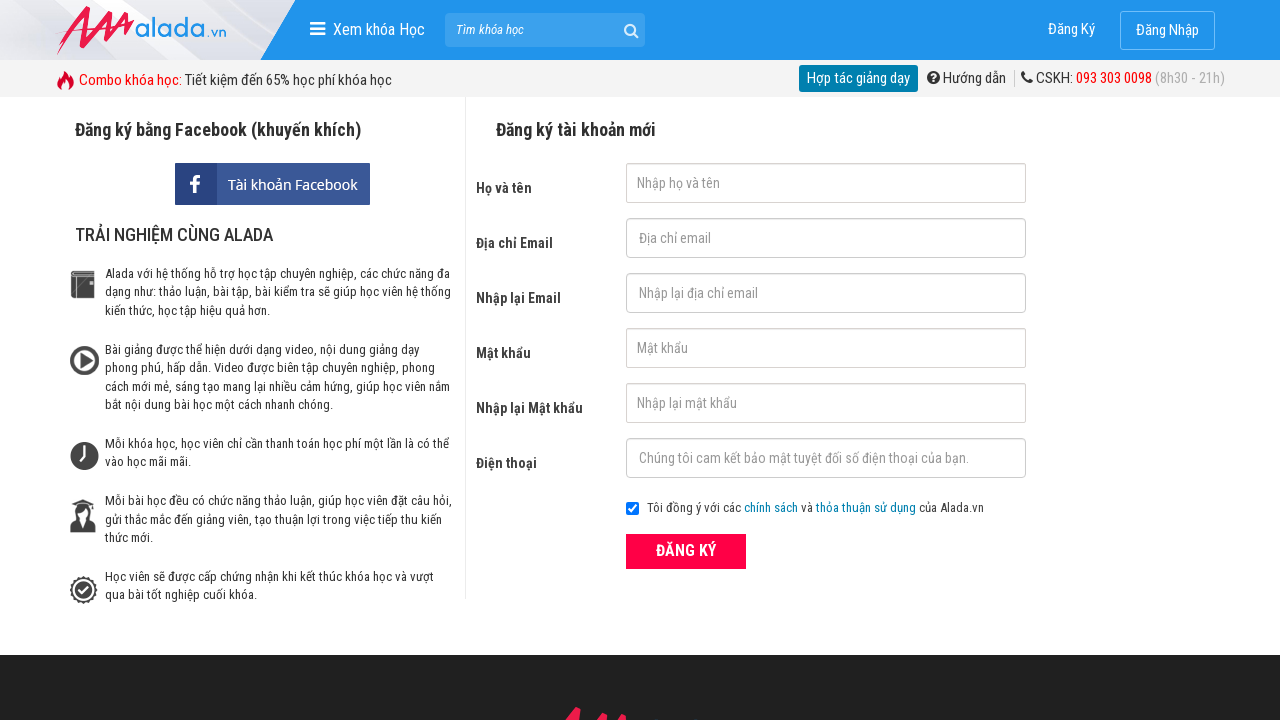

Filled first name field with 'Joe Biden' on #txtFirstname
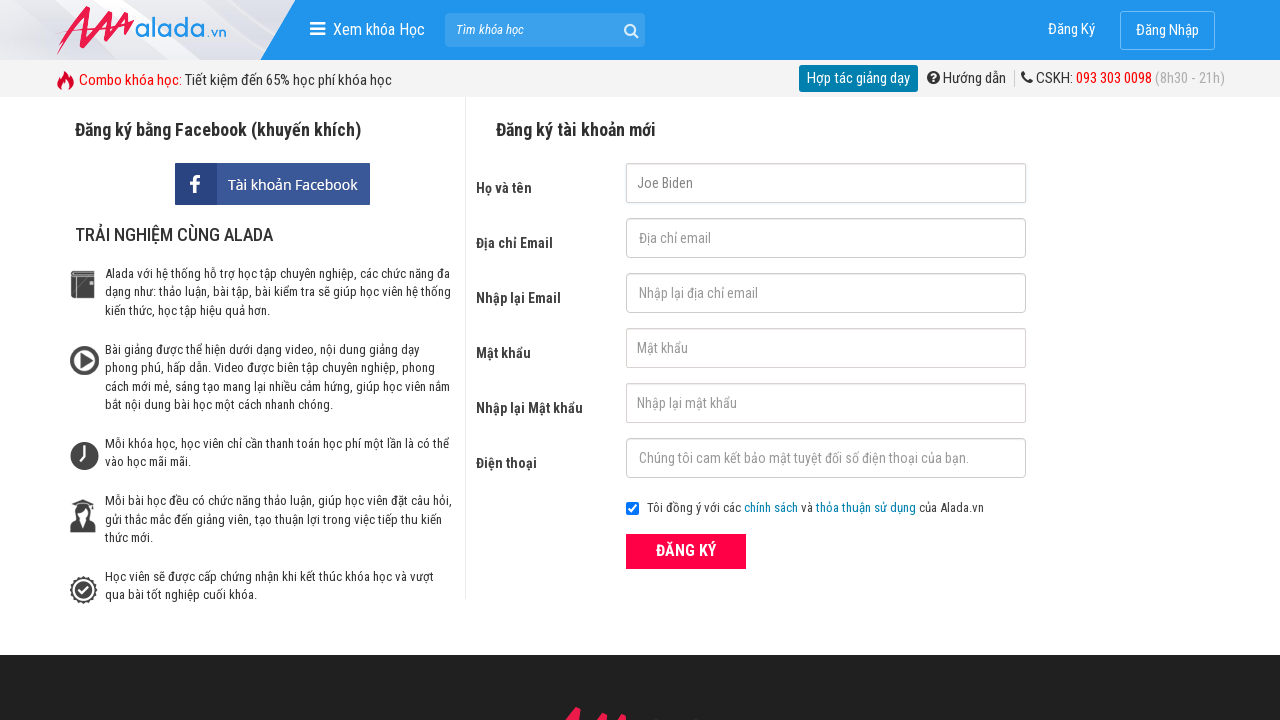

Filled email field with 'johnwick@gmail.net' on #txtEmail
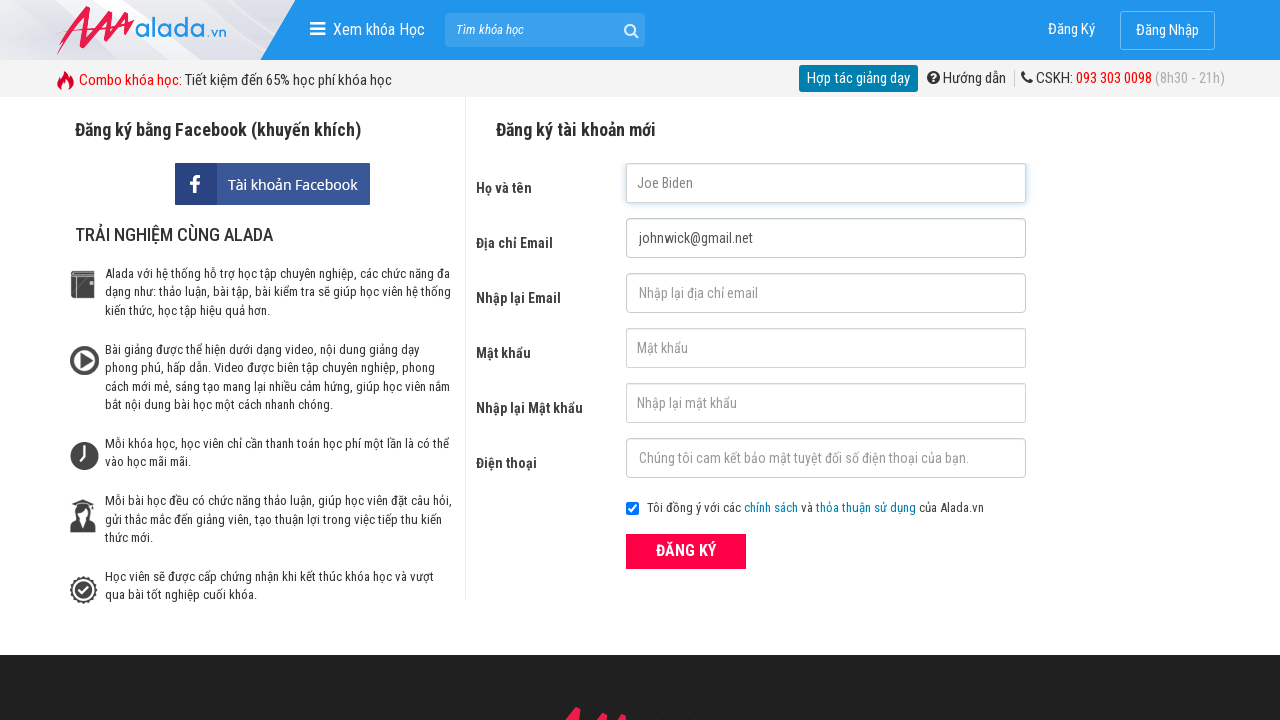

Filled confirm email field with 'johnwick@gmail.com' on #txtCEmail
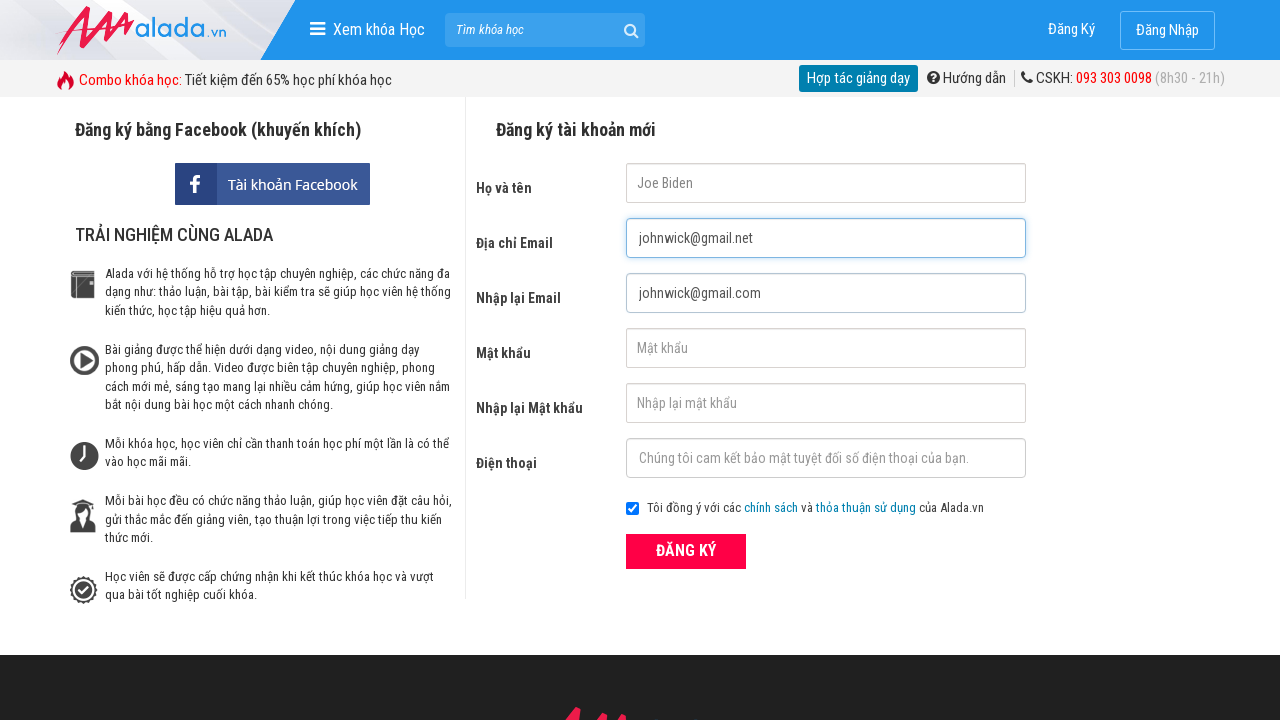

Filled password field with '123456' on #txtPassword
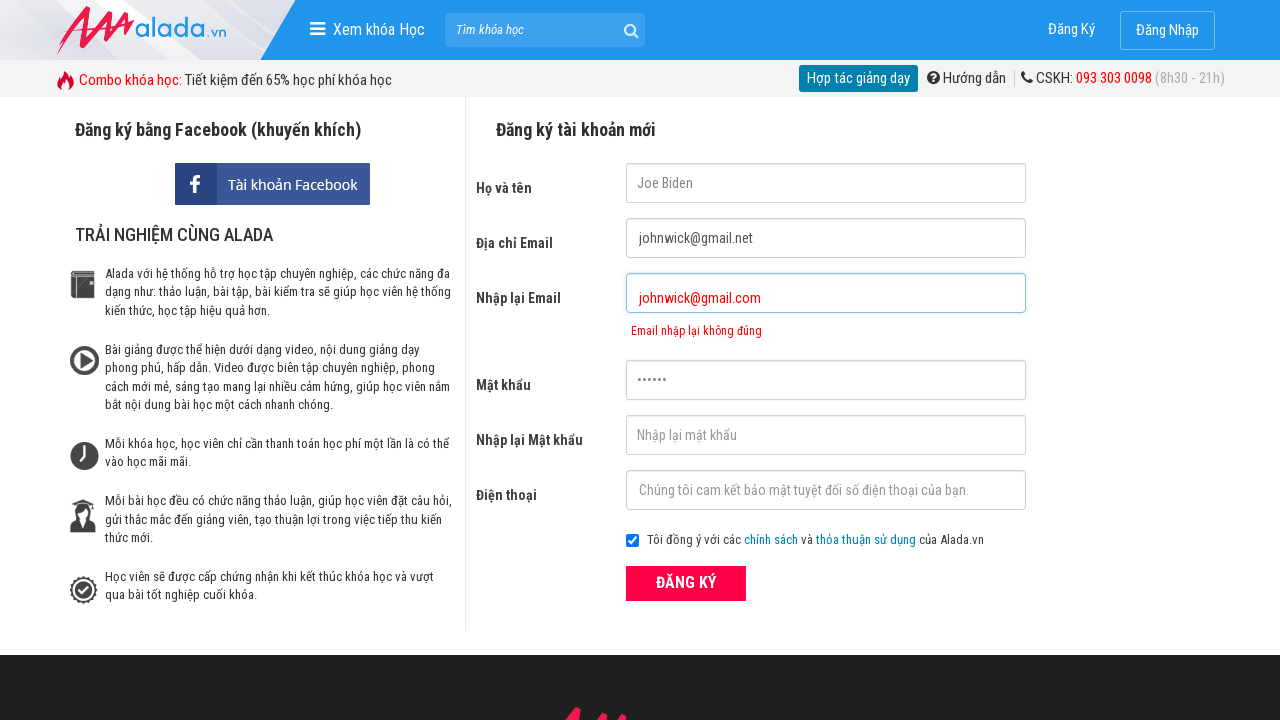

Filled confirm password field with mismatched password '123457' on #txtCPassword
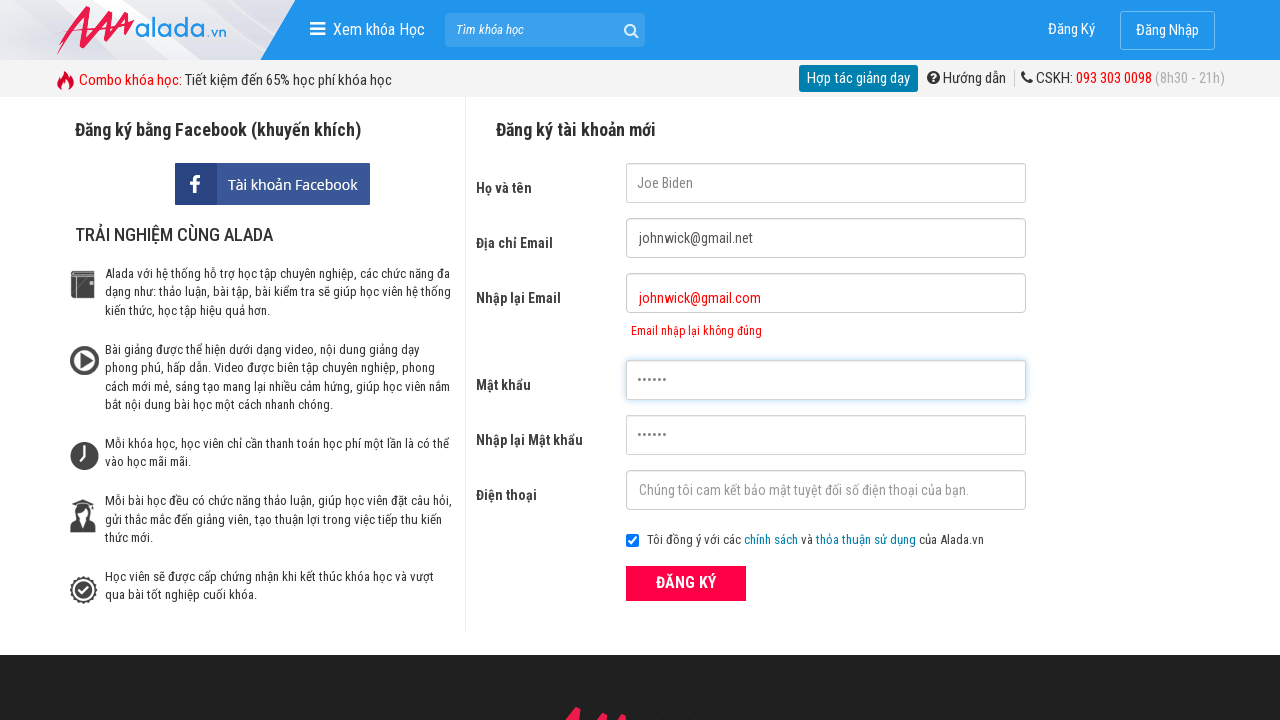

Filled phone field with '0353352899' on #txtPhone
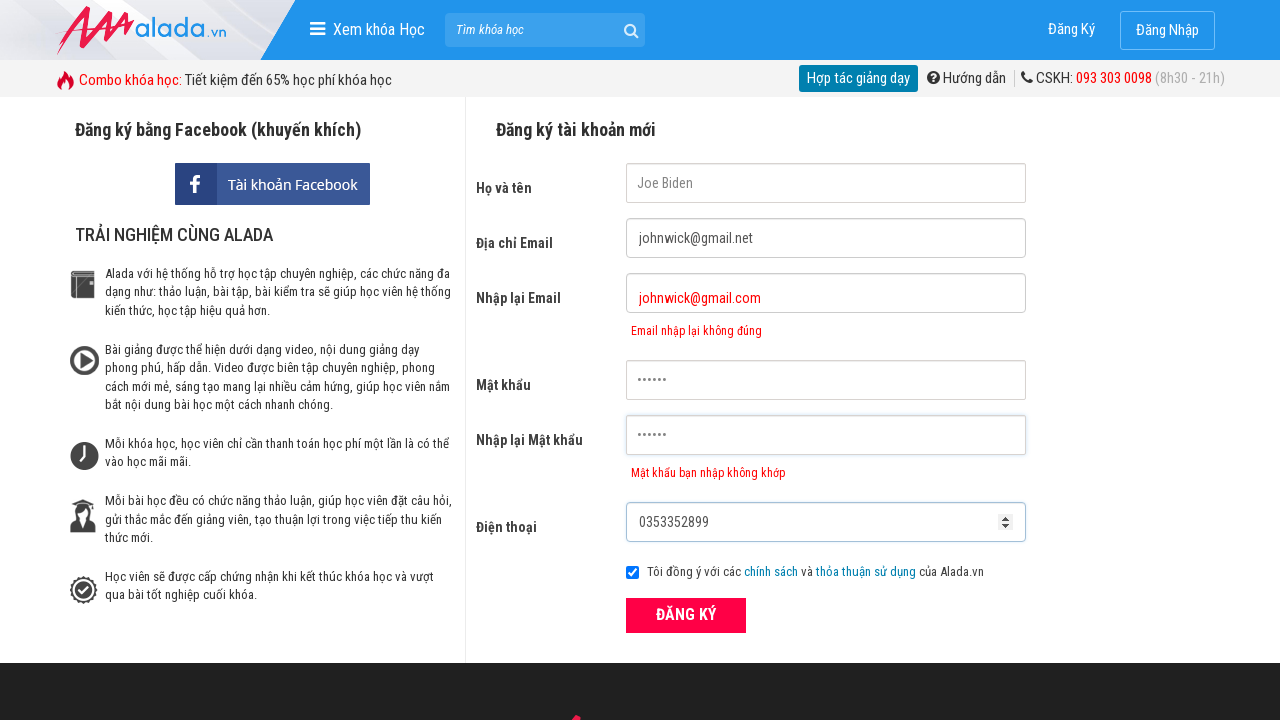

Clicked ĐĂNG KÝ (Register) button to submit form at (686, 615) on xpath=//button[text()='ĐĂNG KÝ' and @type='submit']
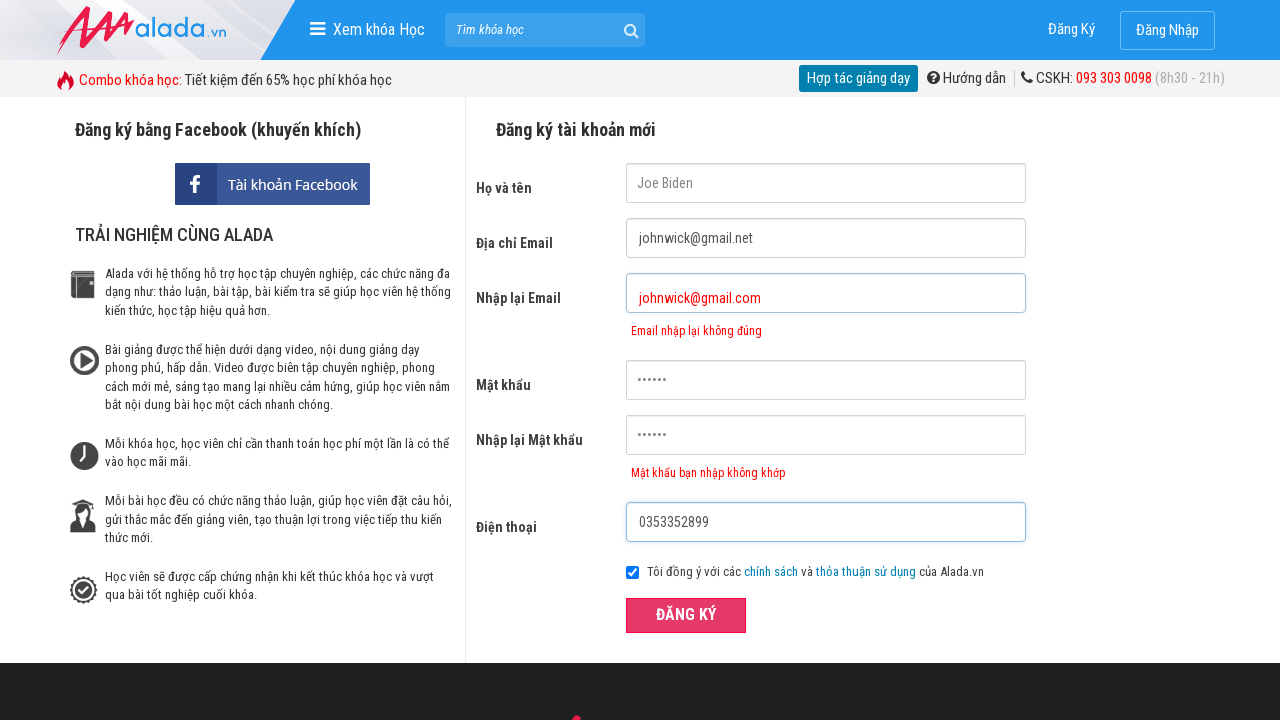

Password mismatch error message appeared for confirm password field
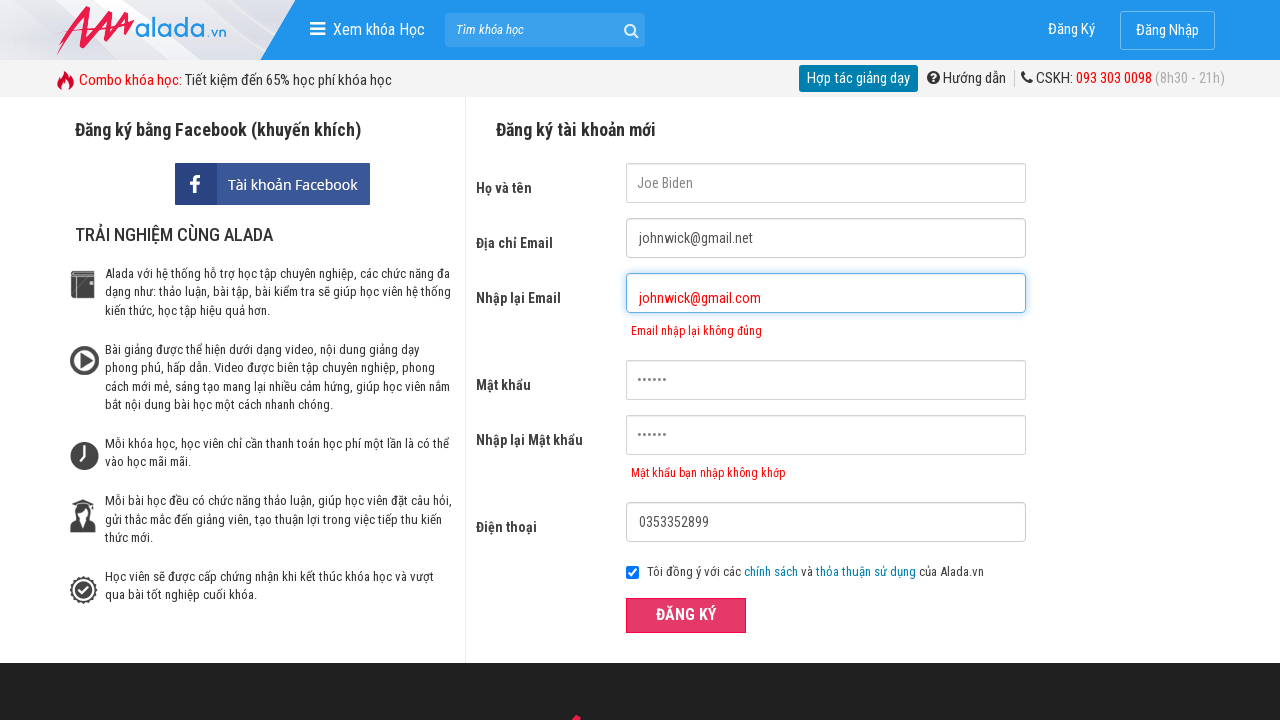

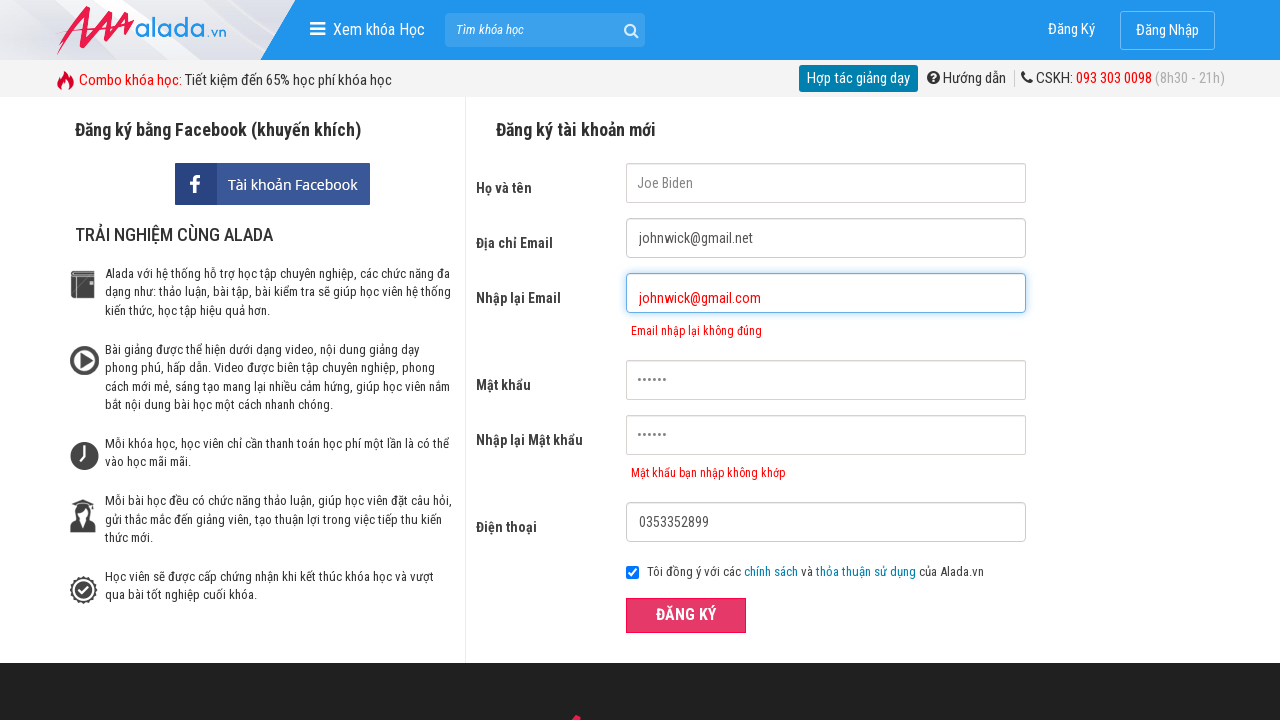